Tests password reset functionality by entering an incorrect username and verifying the error message displayed

Starting URL: https://login1.nextbasecrm.com/?forgot_password=yes

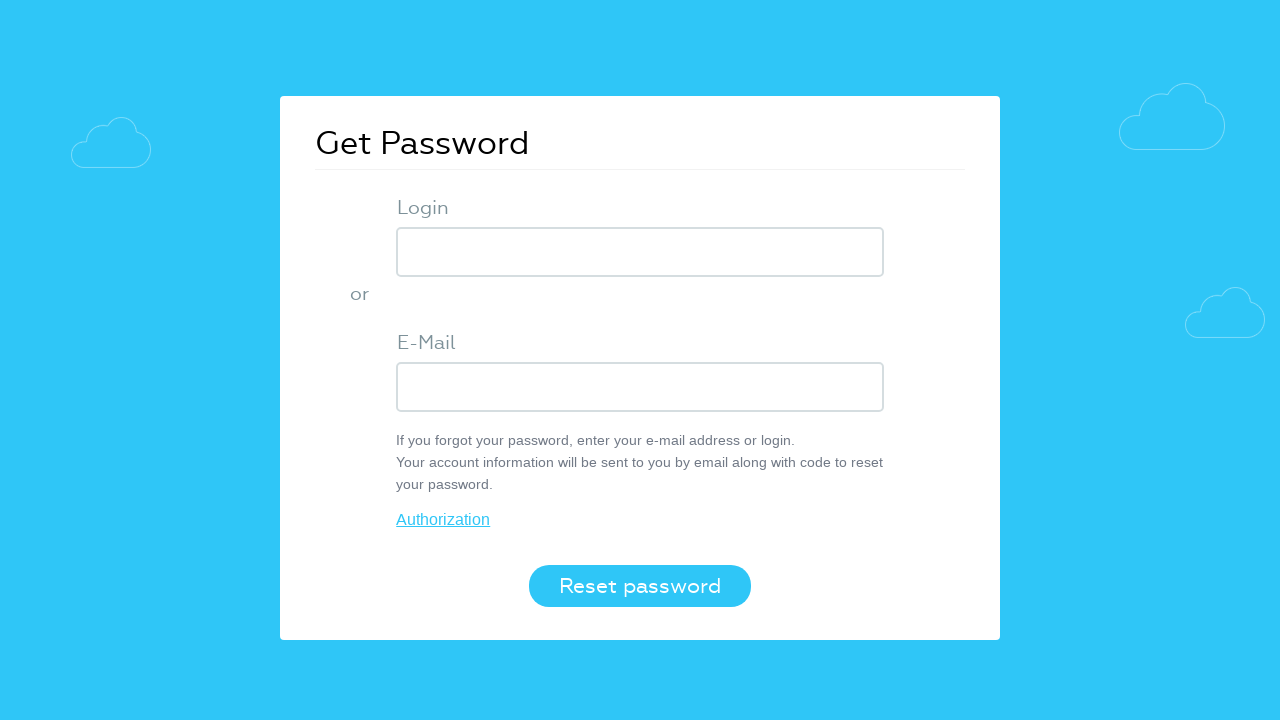

Entered incorrect username 'xxx' into login field on input[name='USER_LOGIN']
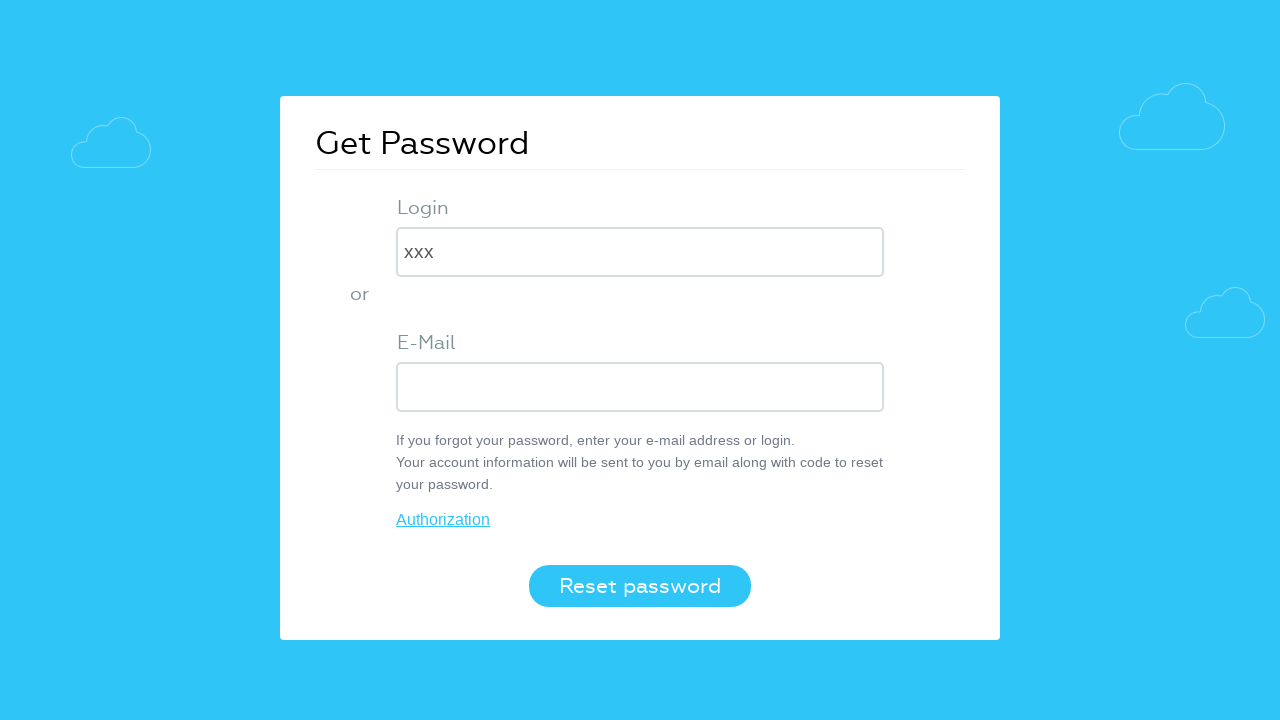

Clicked Reset password button at (640, 586) on button[value='Reset password']
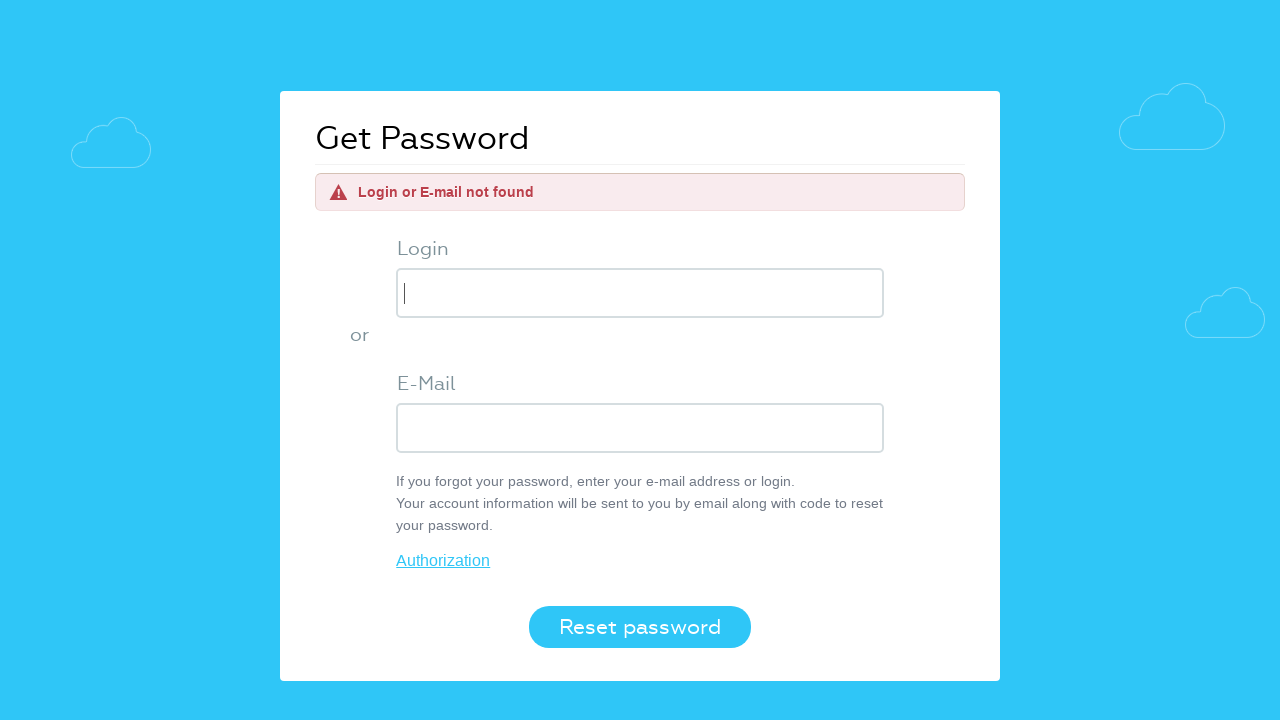

Error message element appeared on page
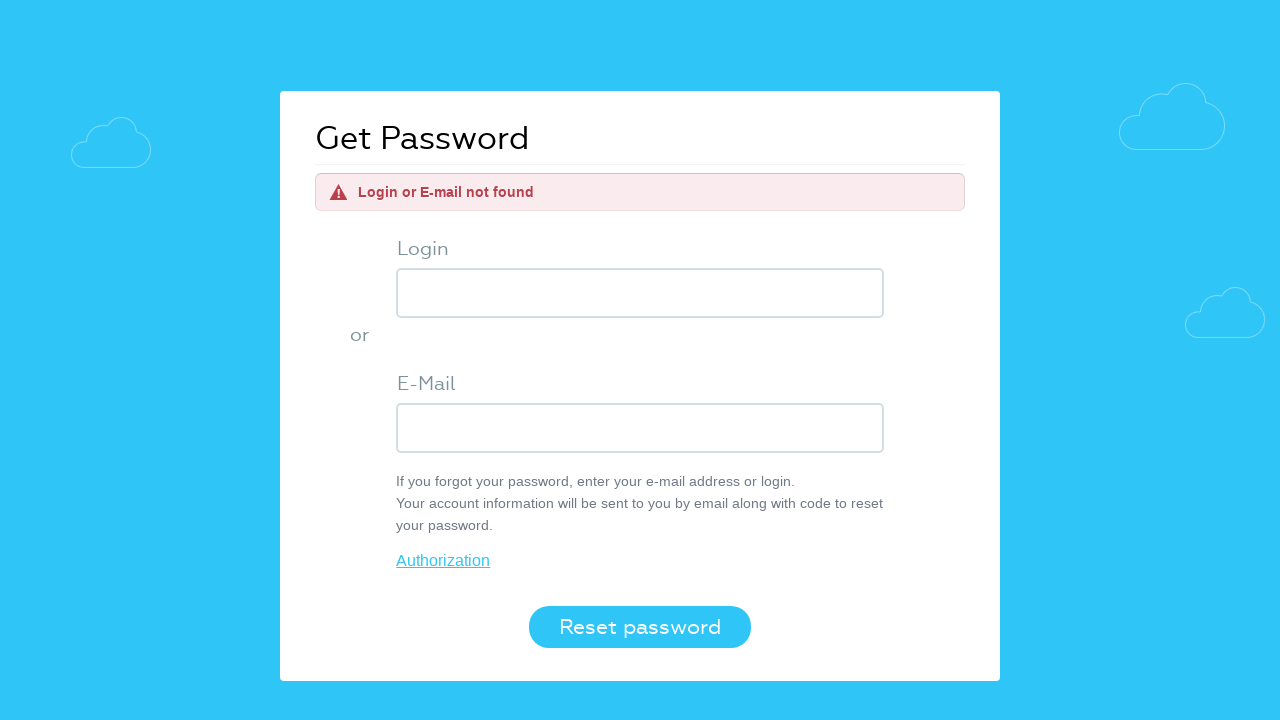

Retrieved error message text content
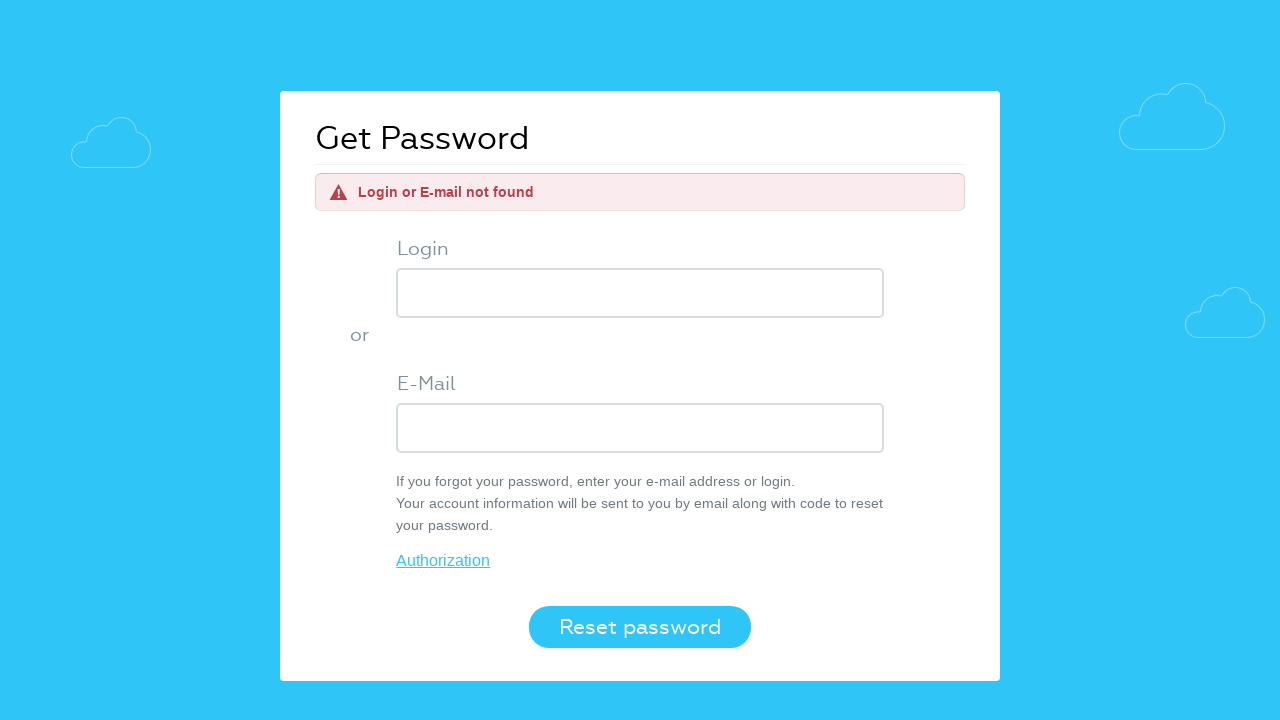

Verified error message matches expected text: 'Login or E-mail not found'
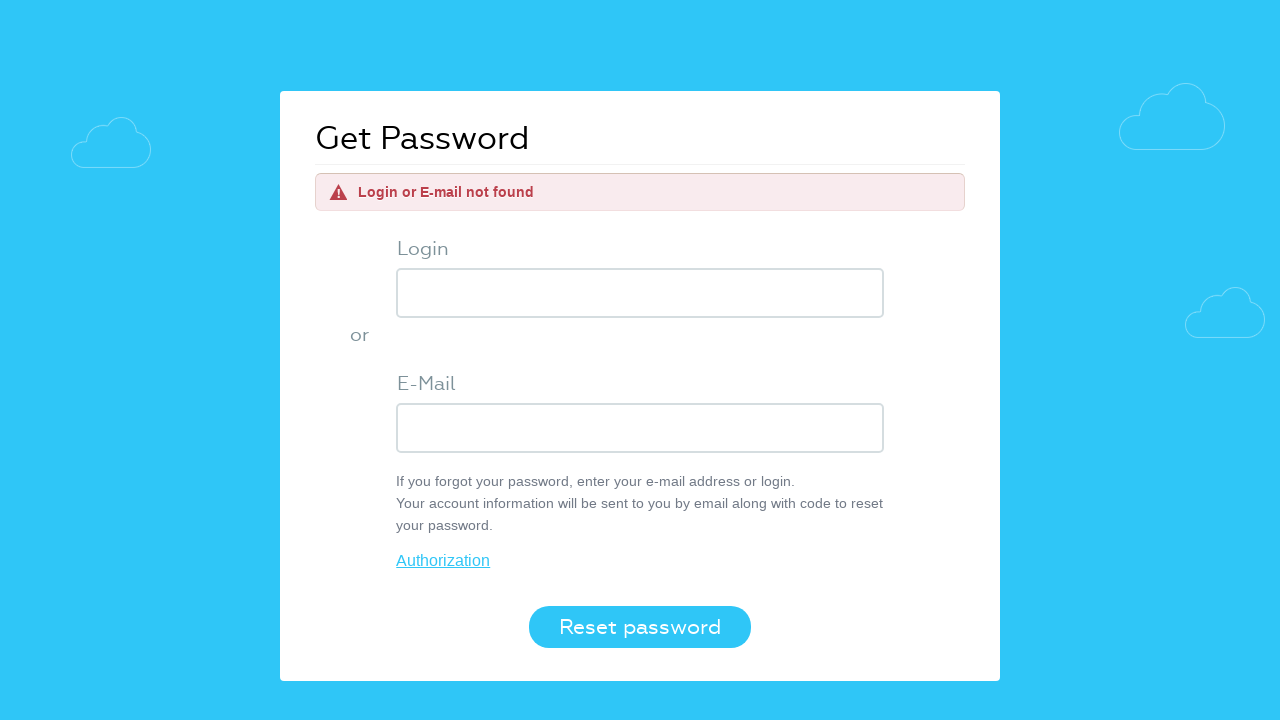

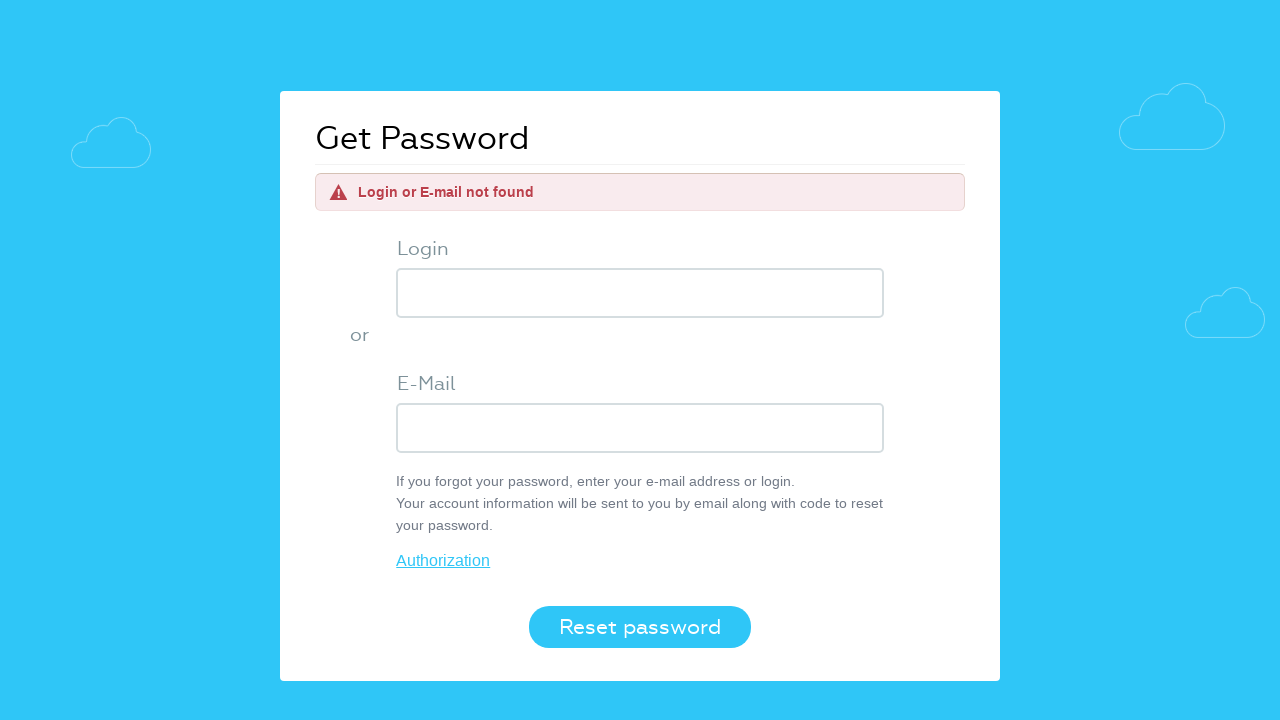